Navigates to a table demo page and extracts specific cell data from a table

Starting URL: https://wet-boew.github.io/v4.0-ci/demos/tables/tables-en.html

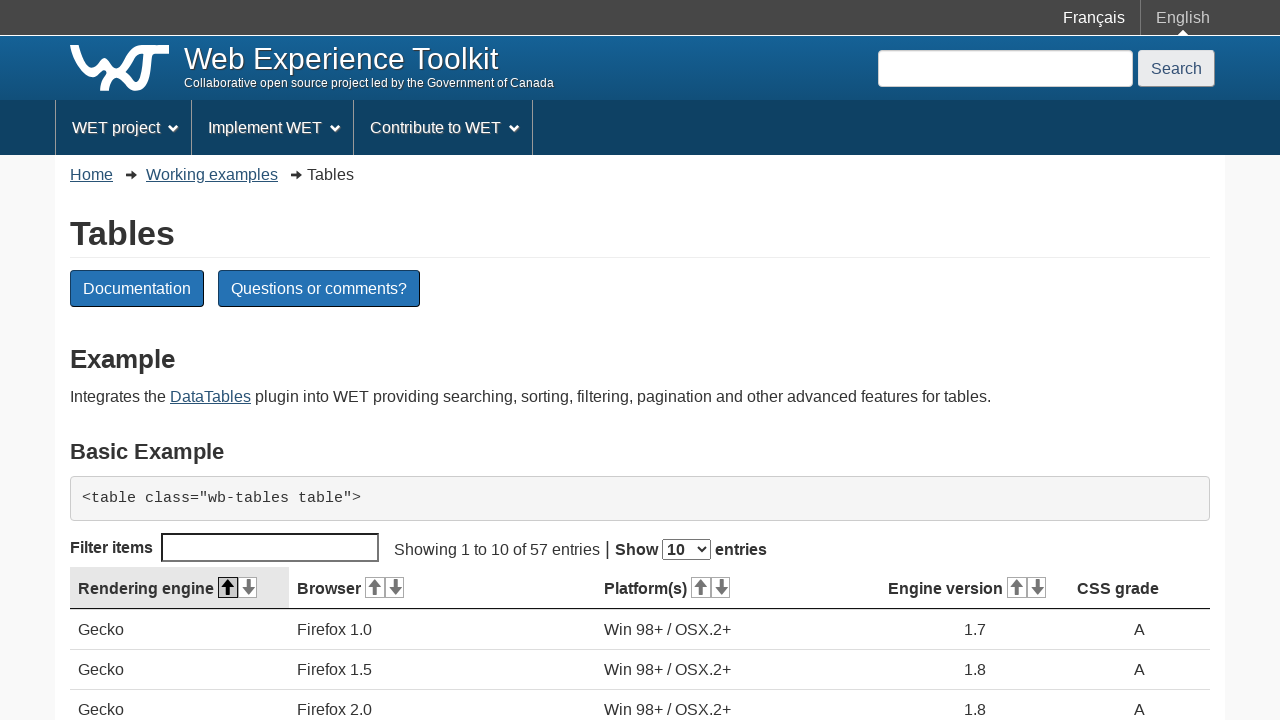

Navigated to table demo page
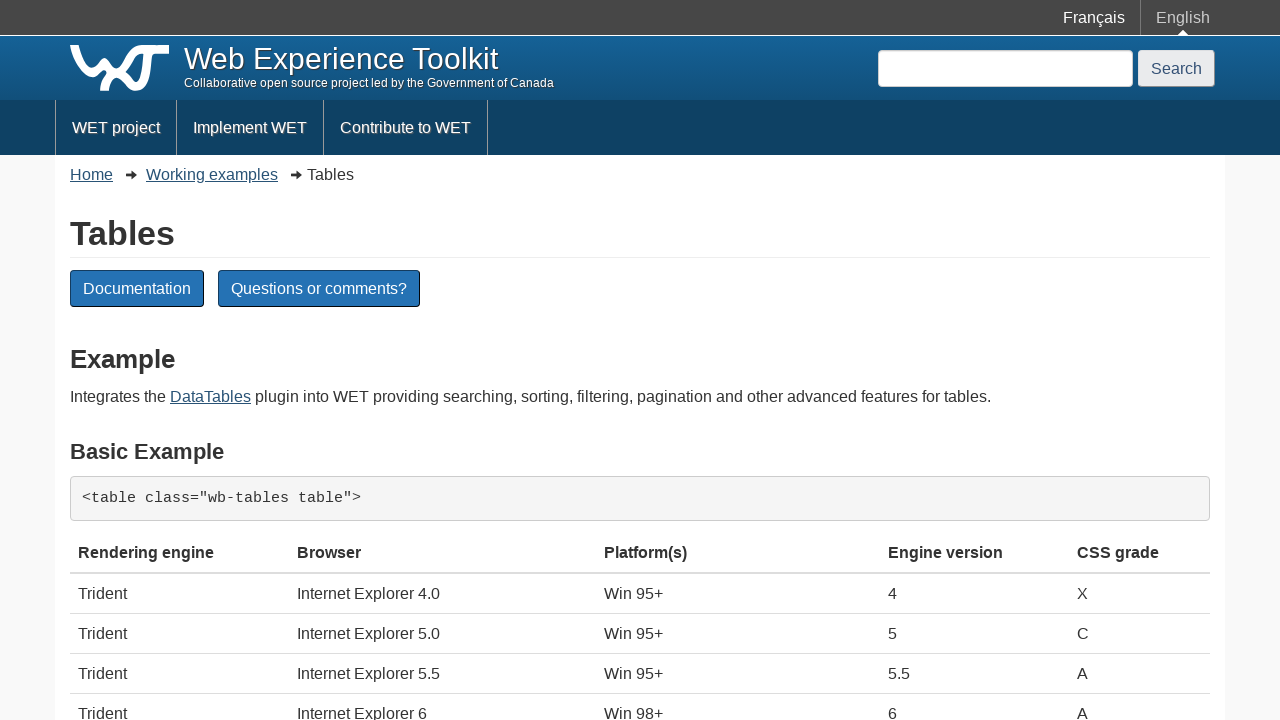

Located first table cell (row 7, column 3)
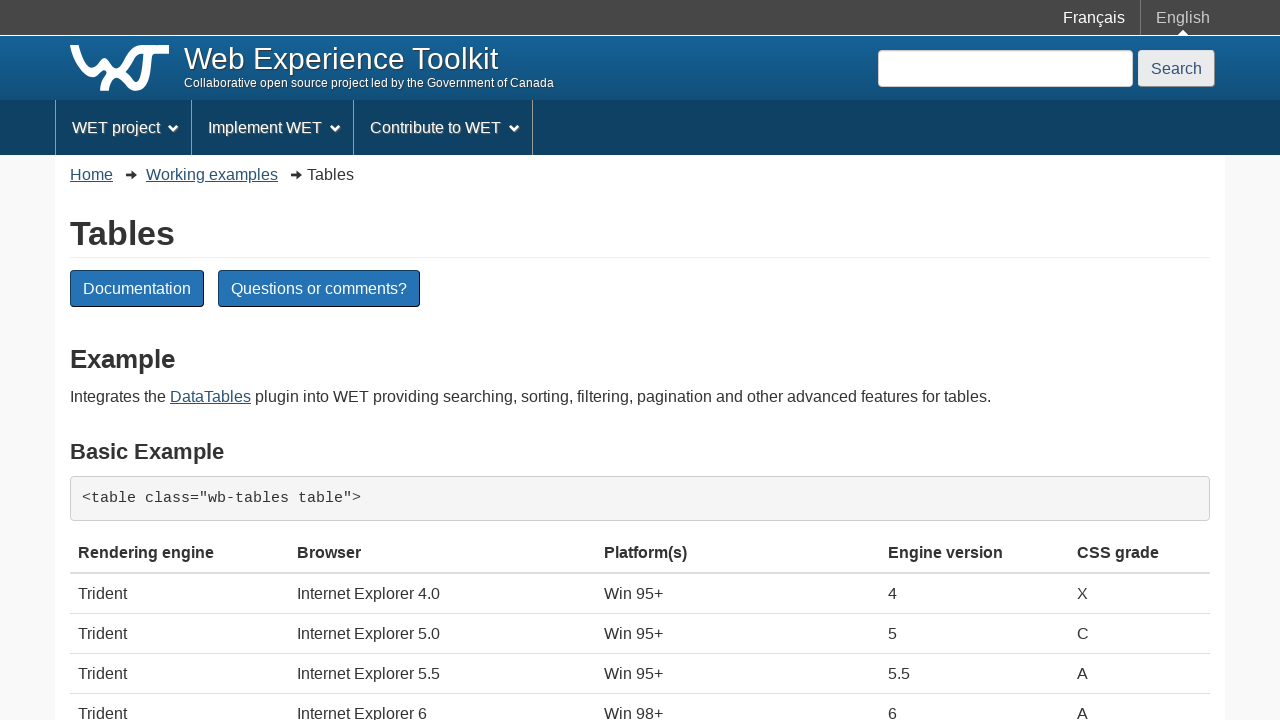

Extracted text from first cell: 'Win 95+ / Mac OS 8.6-9.2'
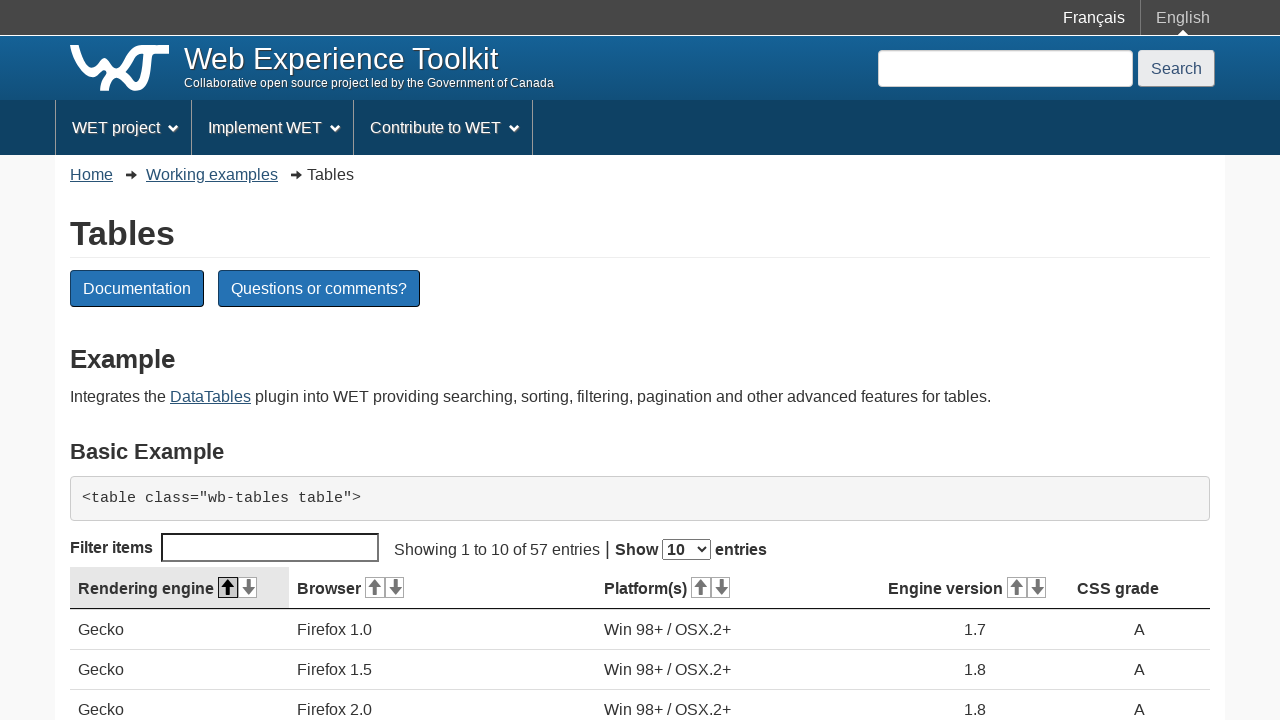

Located second table cell (row 7, column 4)
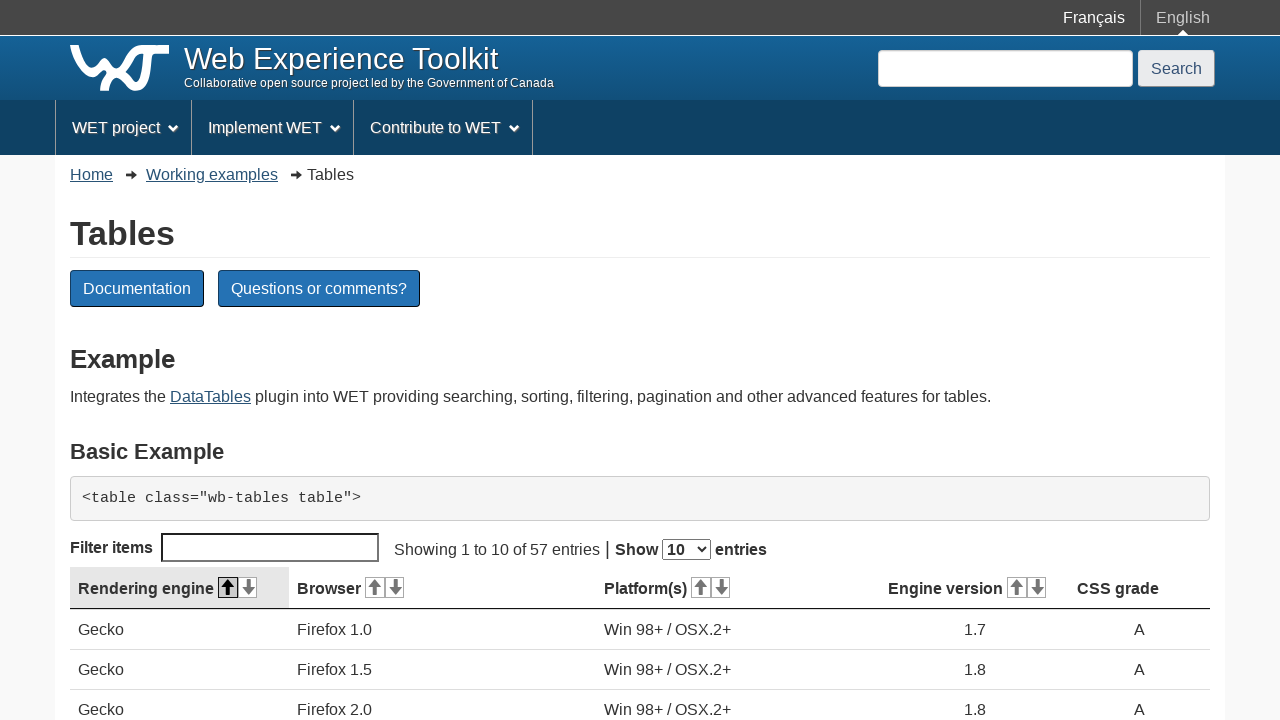

Extracted text from second cell: '1.7'
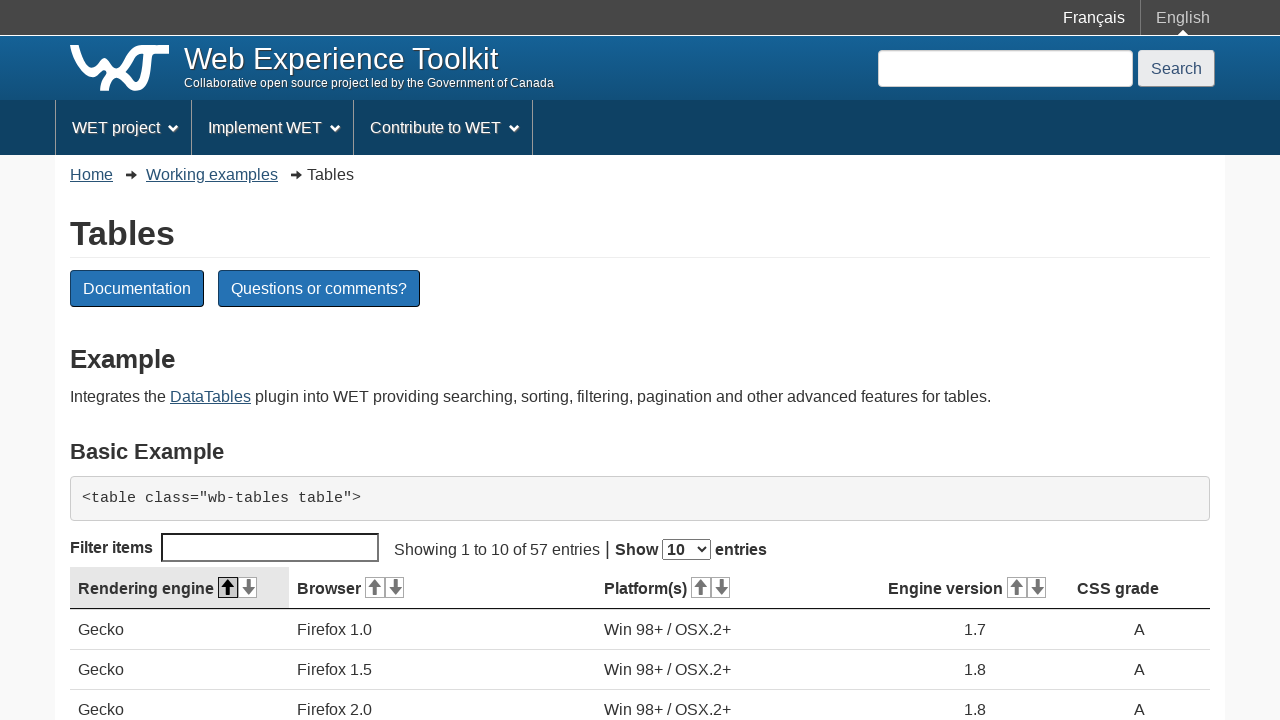

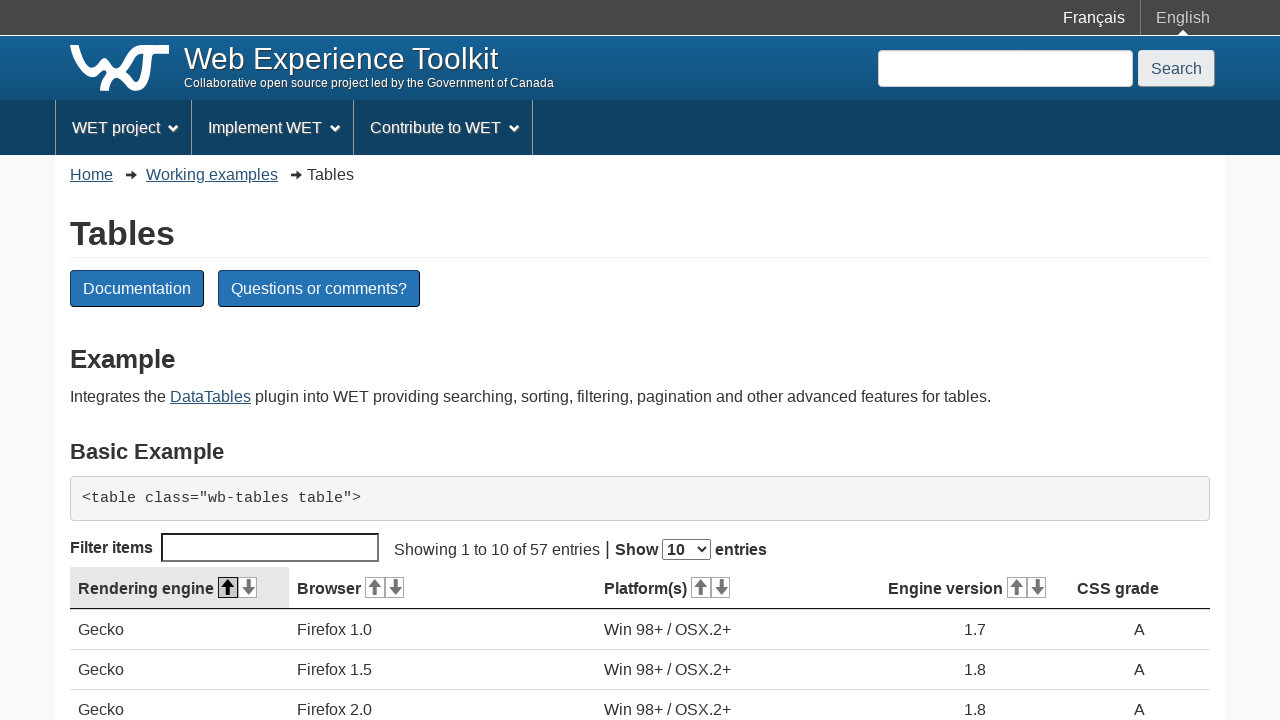